Tests DuckDuckGo search functionality by entering a search query, pressing Enter, and verifying the page title contains the search terms.

Starting URL: https://www.duckduckgo.com

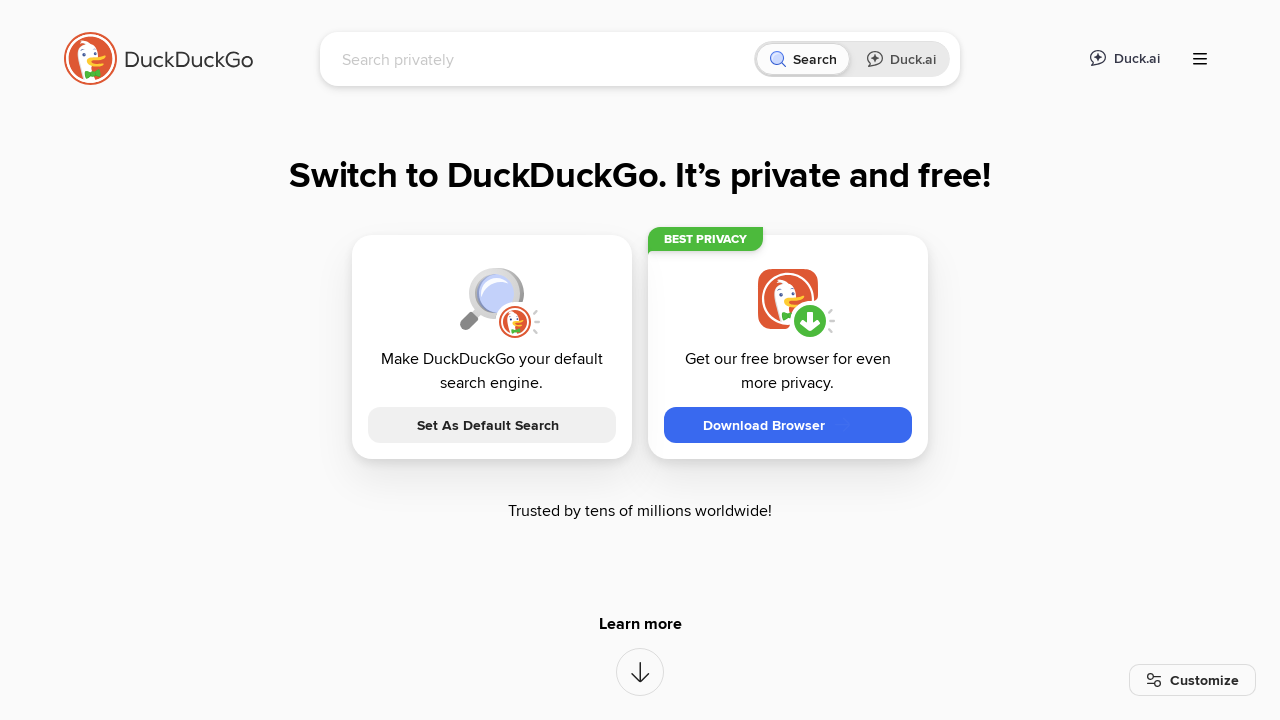

Clicked on the search input field at (544, 59) on [name="q"]
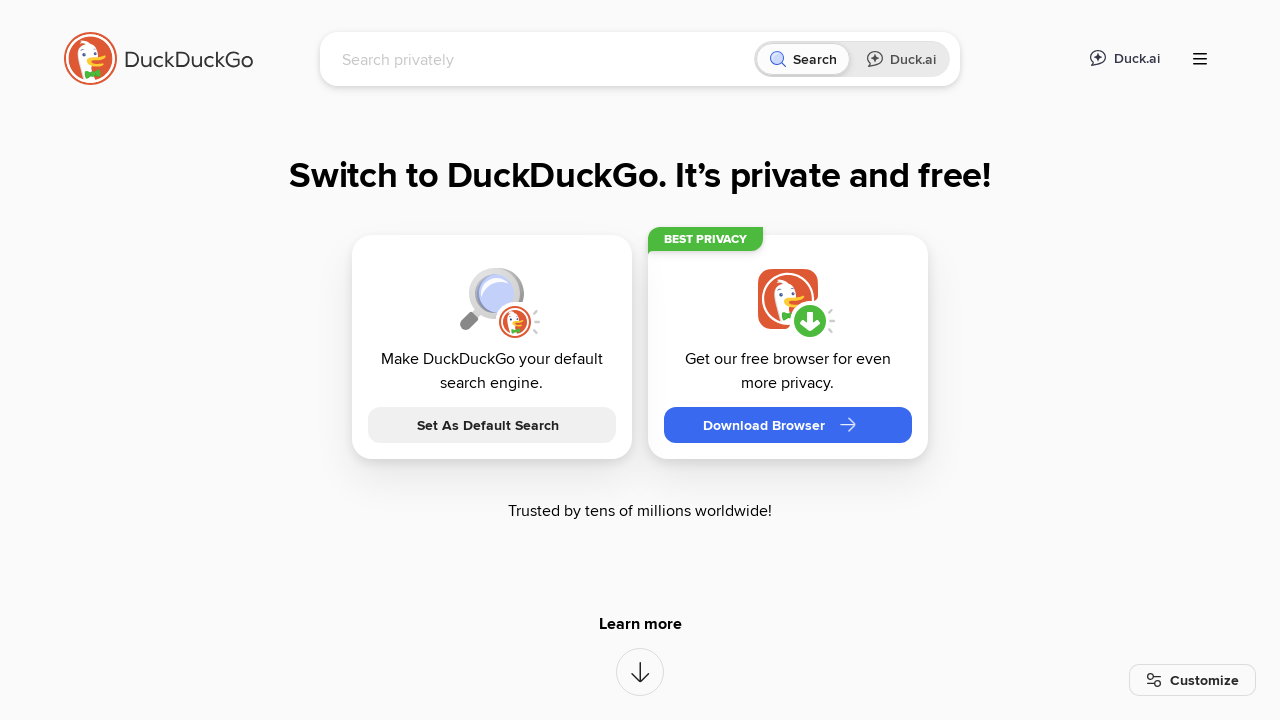

Filled search field with 'BrowserStack Playwright' on [name="q"]
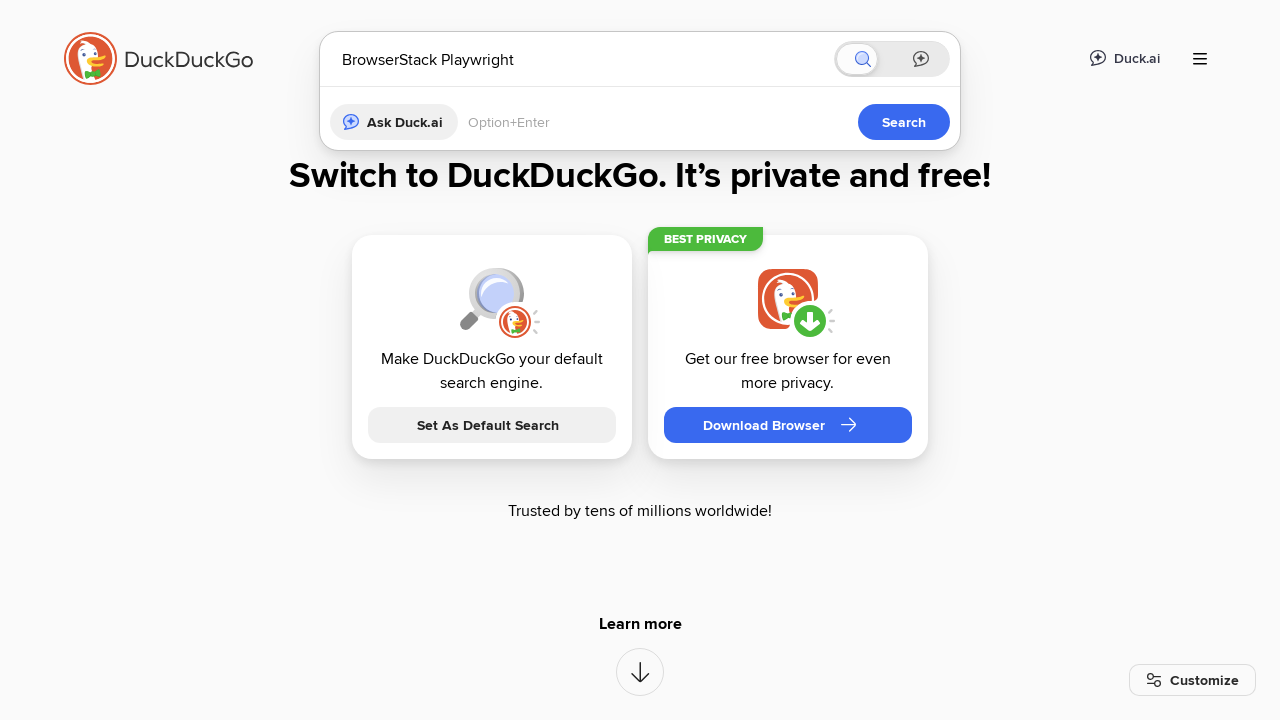

Pressed Enter to submit the search query on [name="q"]
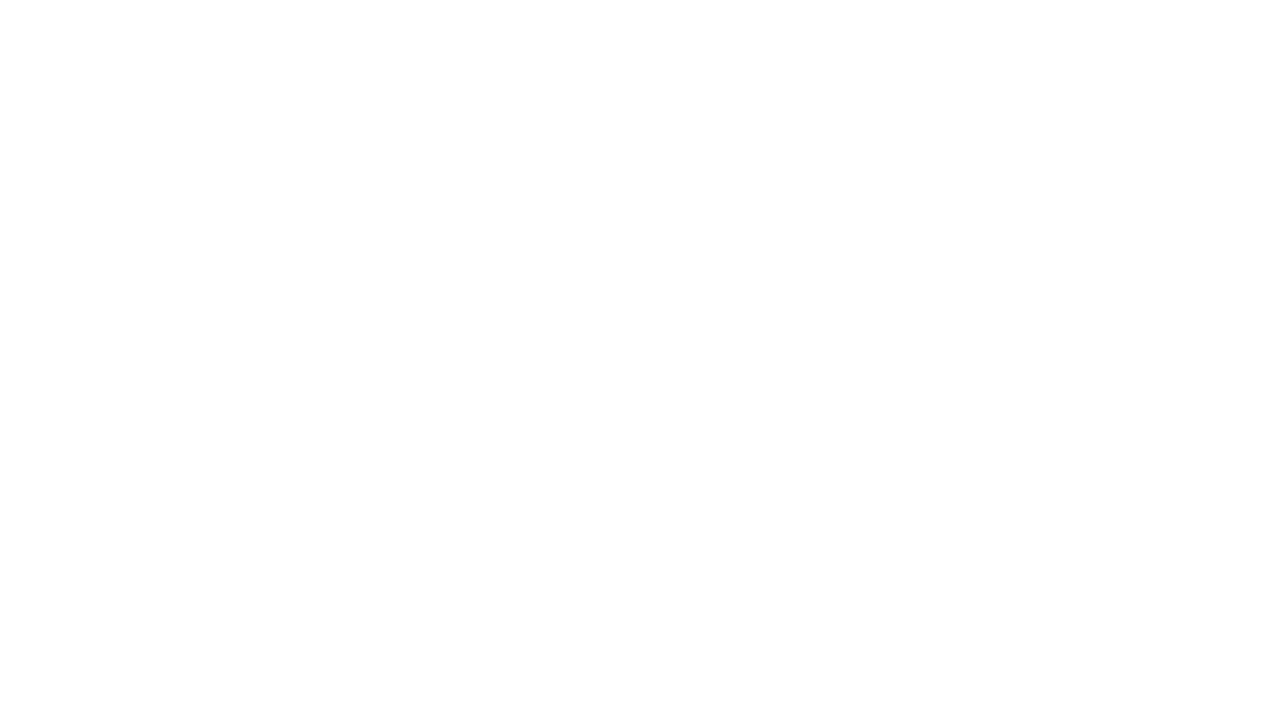

Page loaded after search submission
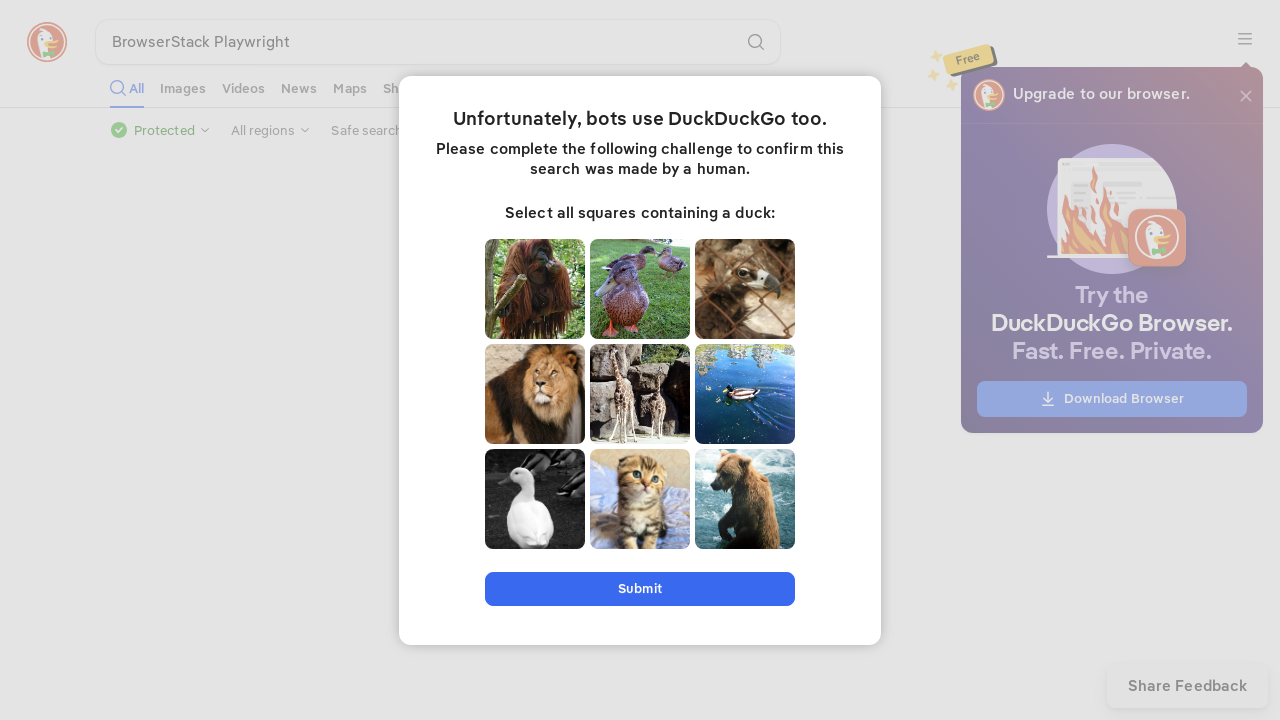

Retrieved page title: BrowserStack Playwright at DuckDuckGo
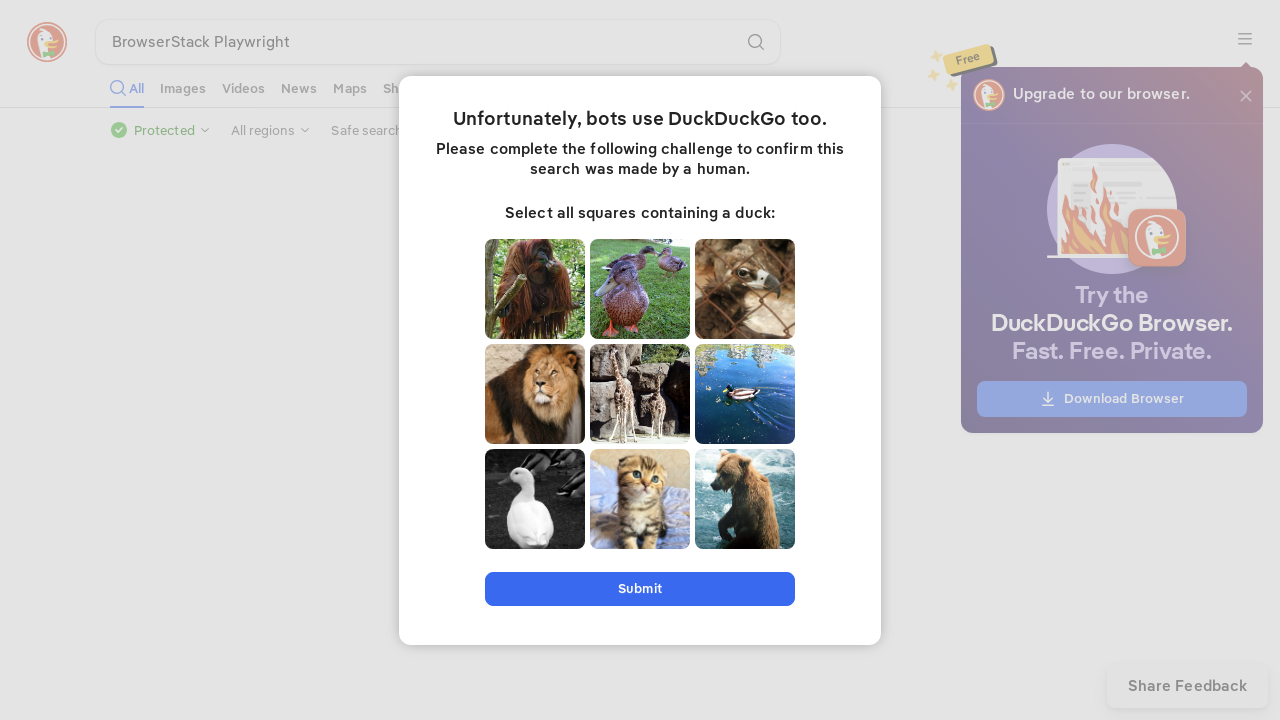

Verified page title contains 'BrowserStack Playwright' or 'DuckDuckGo'
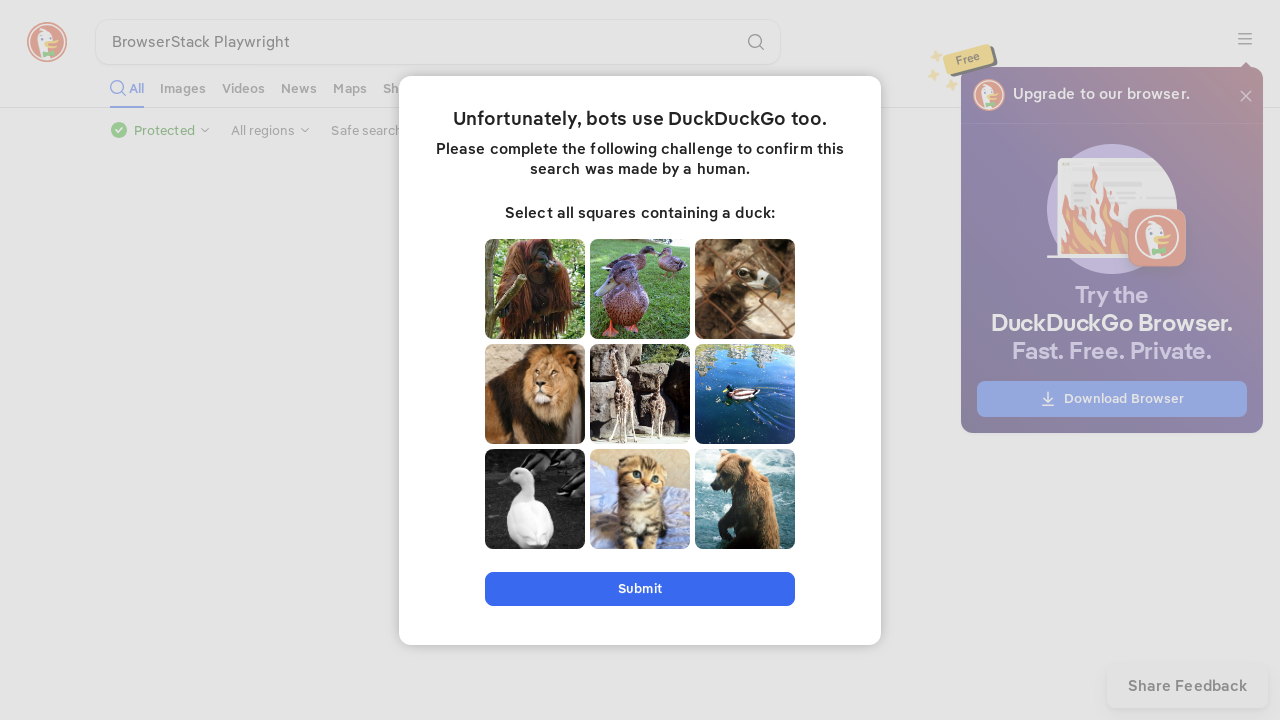

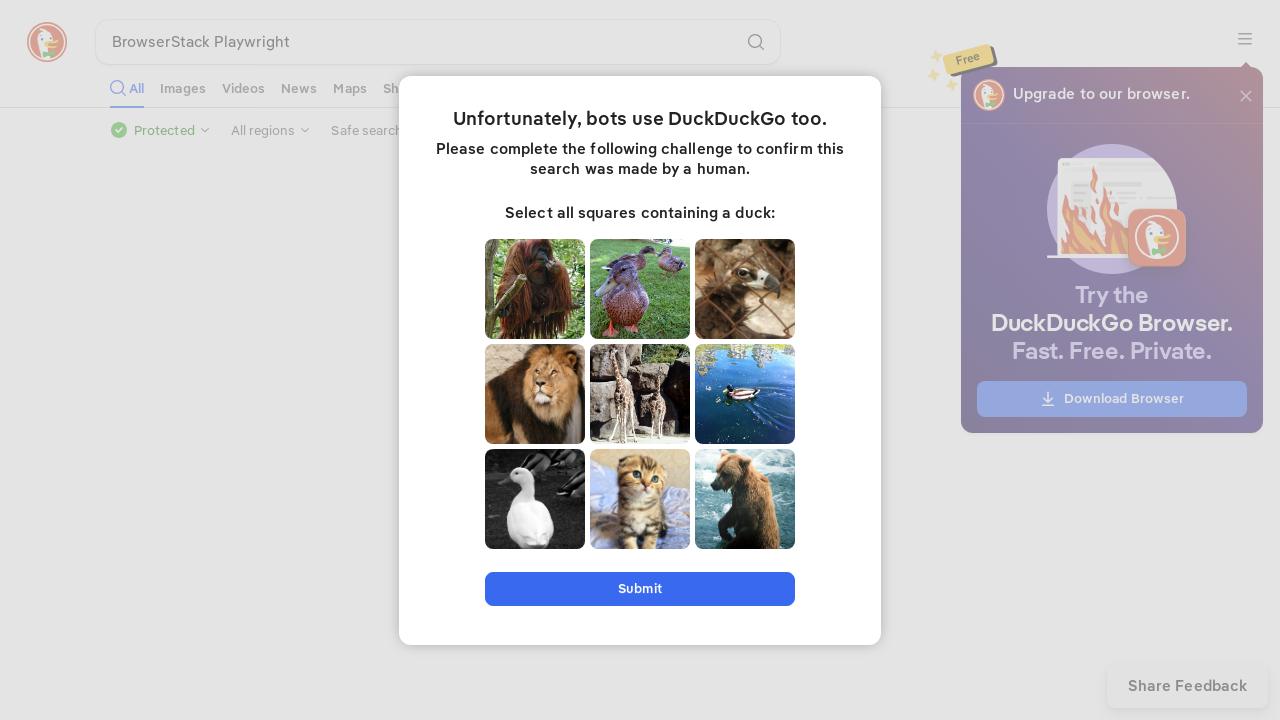